Solves a math captcha by extracting a value from an element attribute, calculating a formula, and submitting the form with checkbox and radio button selections

Starting URL: https://suninjuly.github.io/get_attribute.html

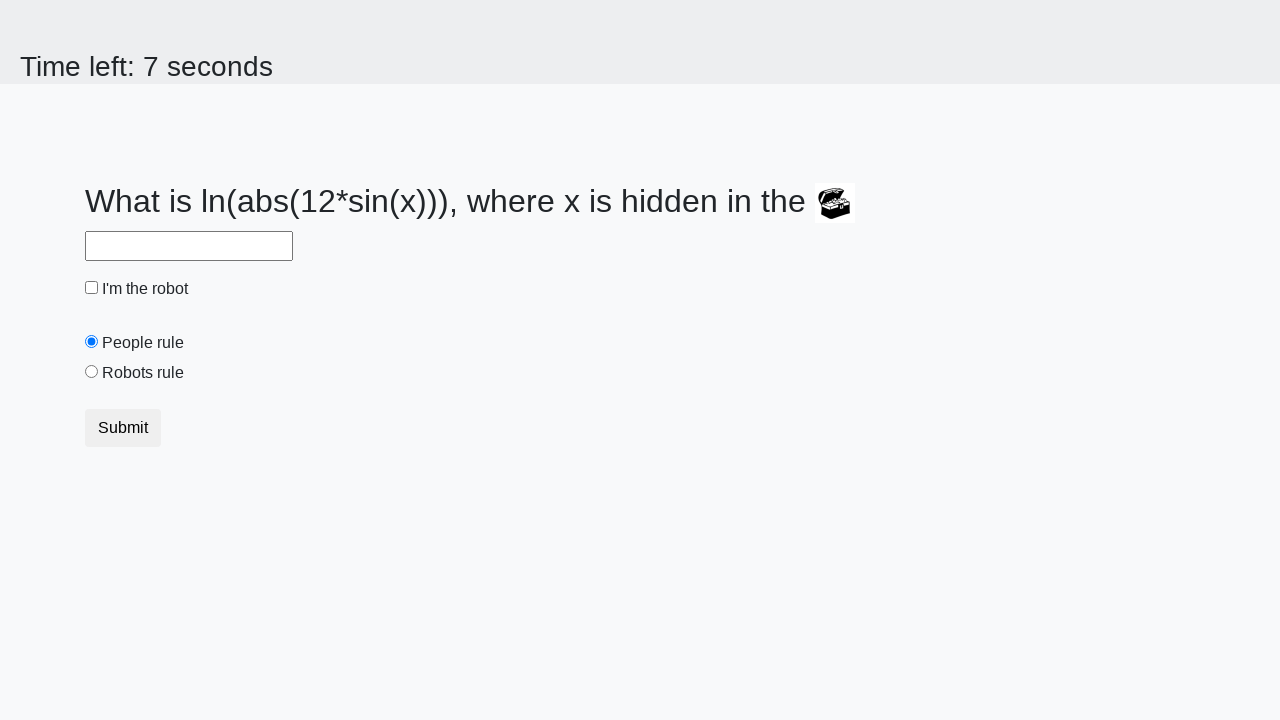

Located the element with valuex attribute
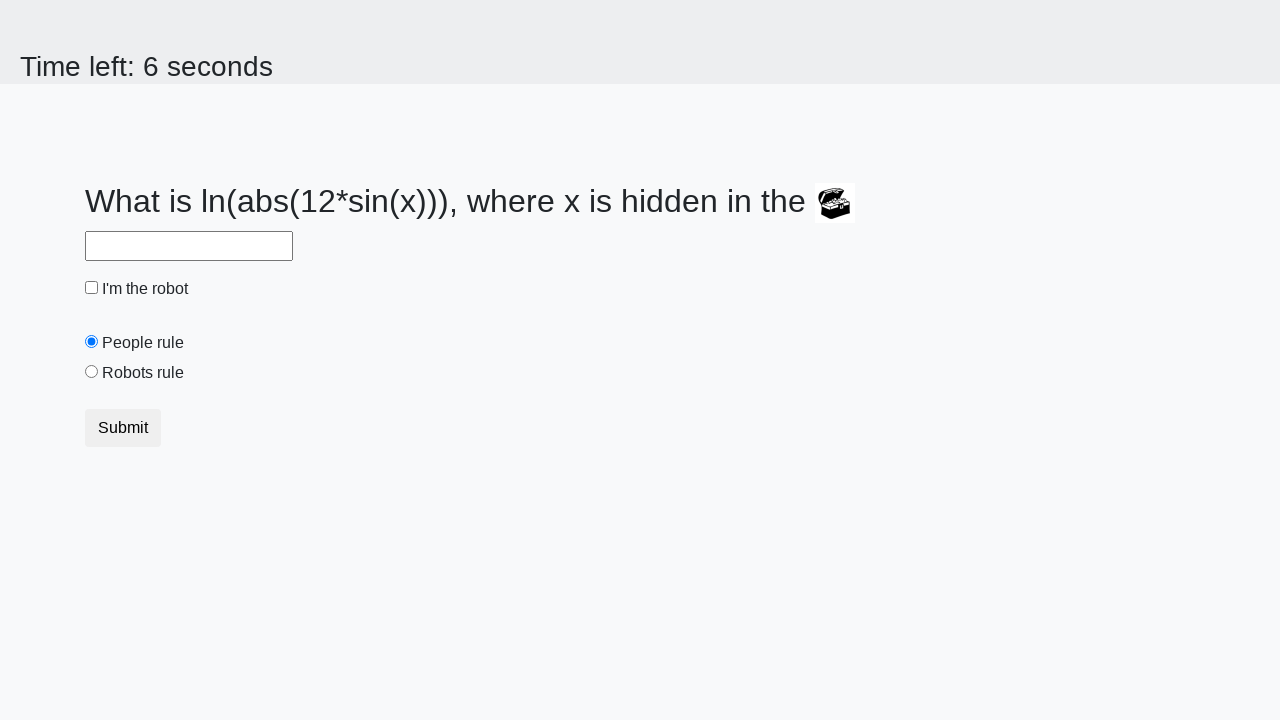

Extracted valuex attribute from the element
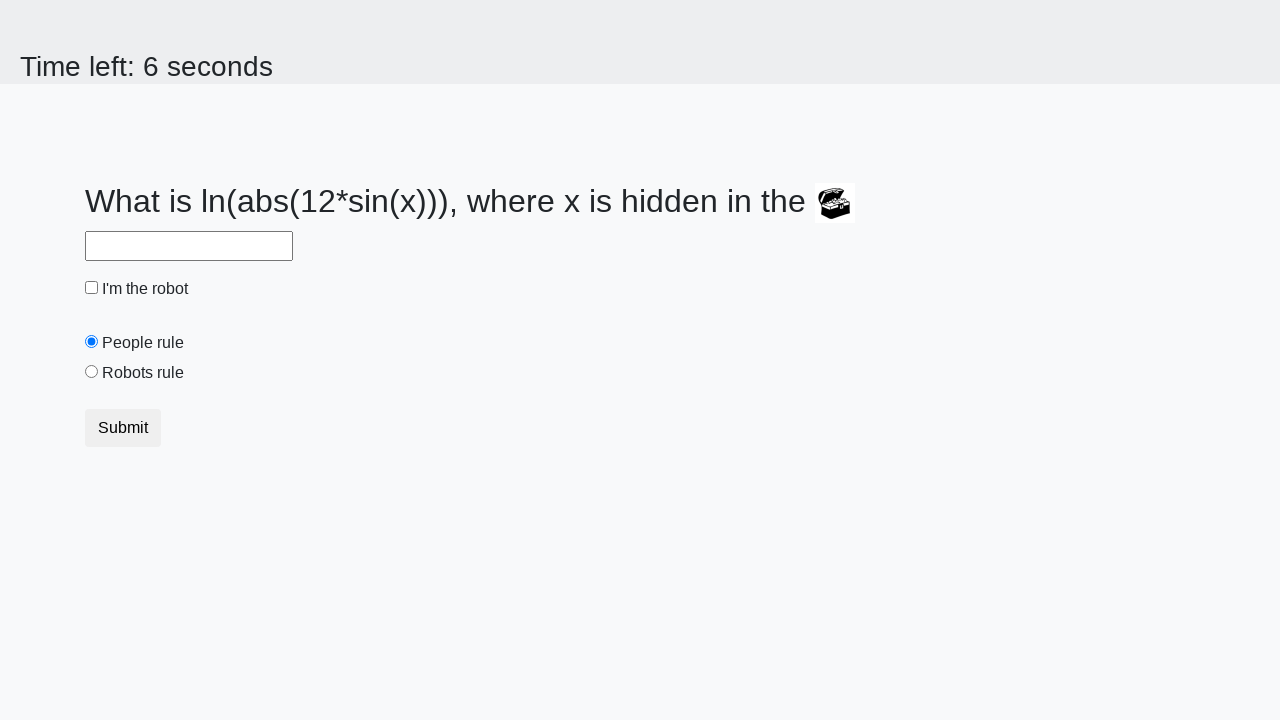

Calculated the math formula result: log(abs(12*sin(x)))
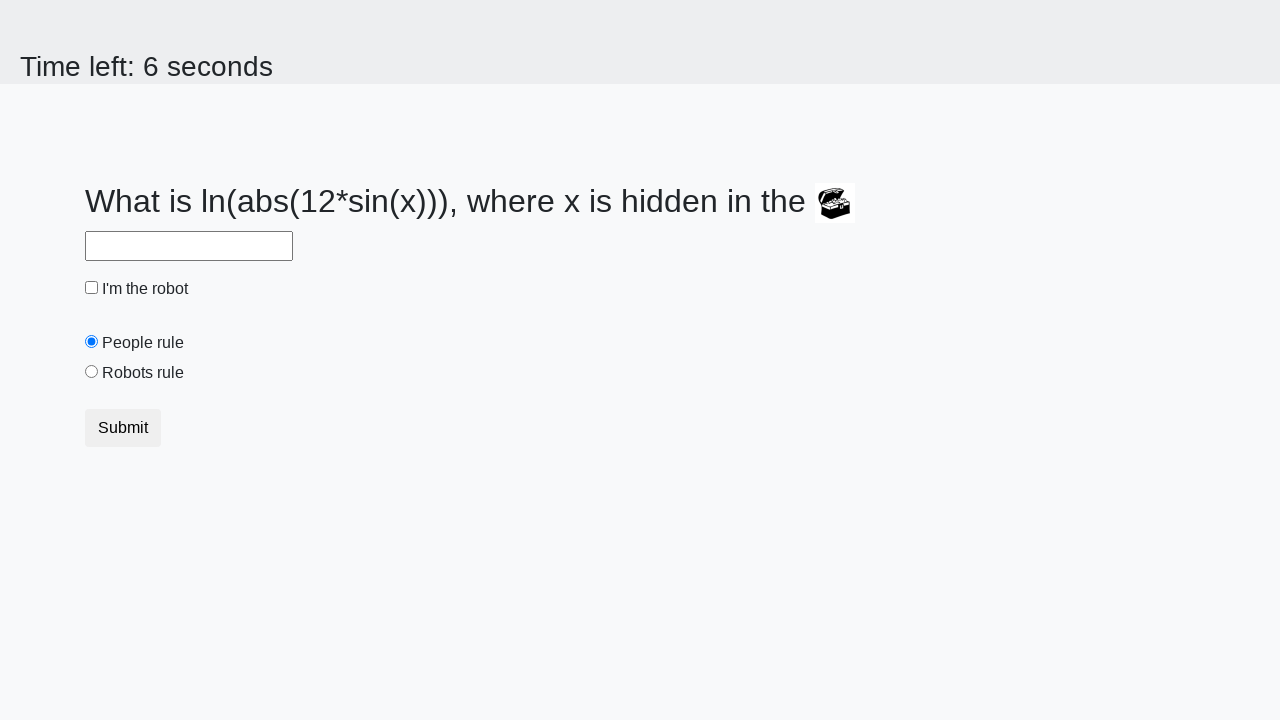

Filled the answer field with calculated value on #answer
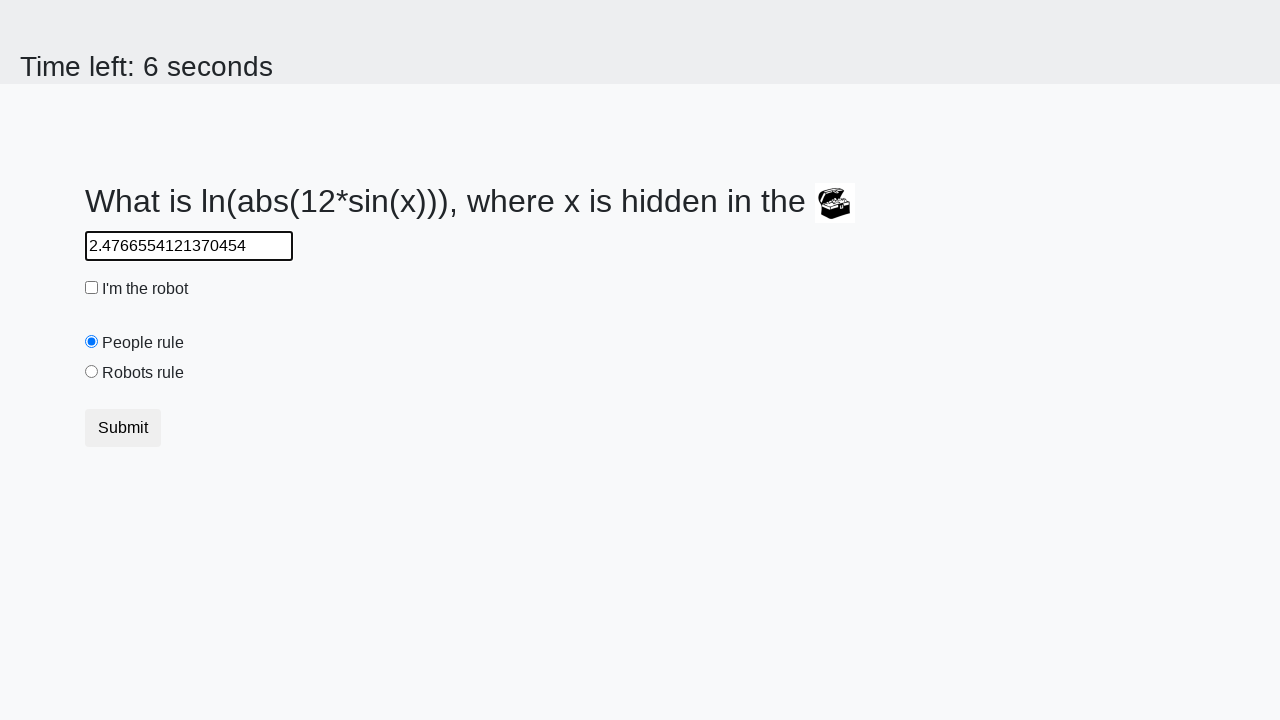

Clicked the robot checkbox at (92, 288) on #robotCheckbox
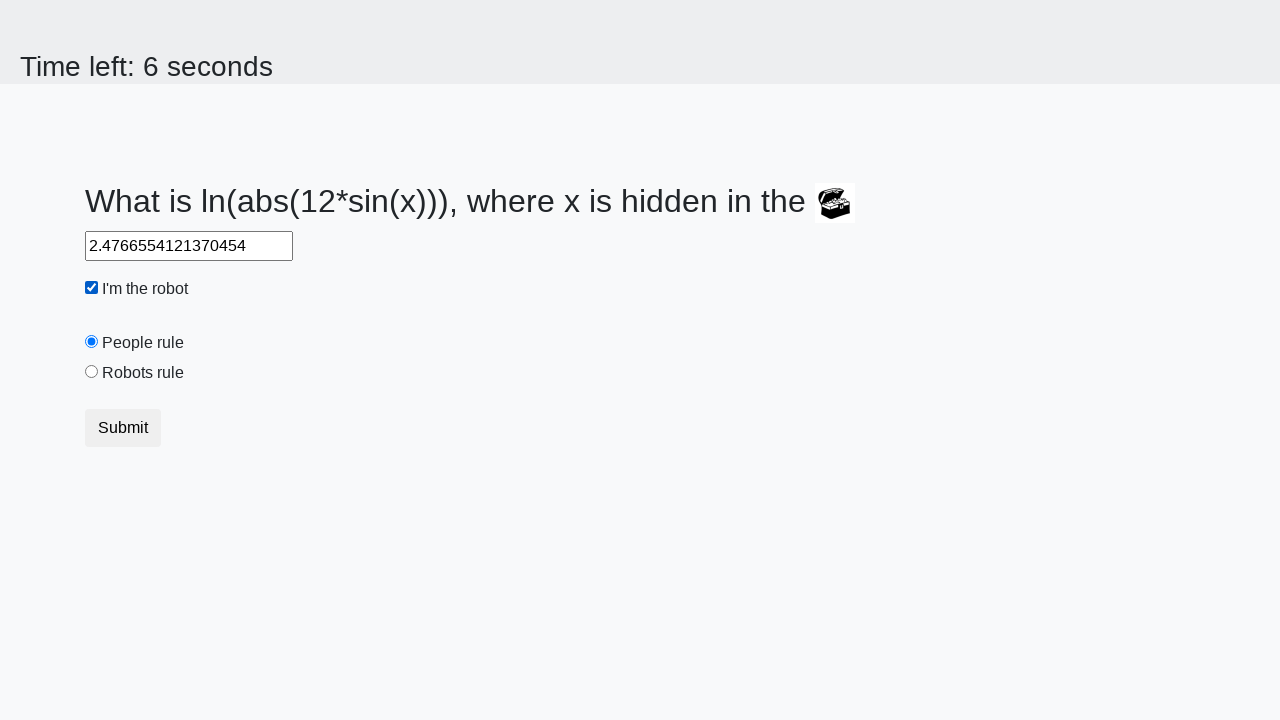

Selected the 'robots rule' radio button at (92, 372) on #robotsRule
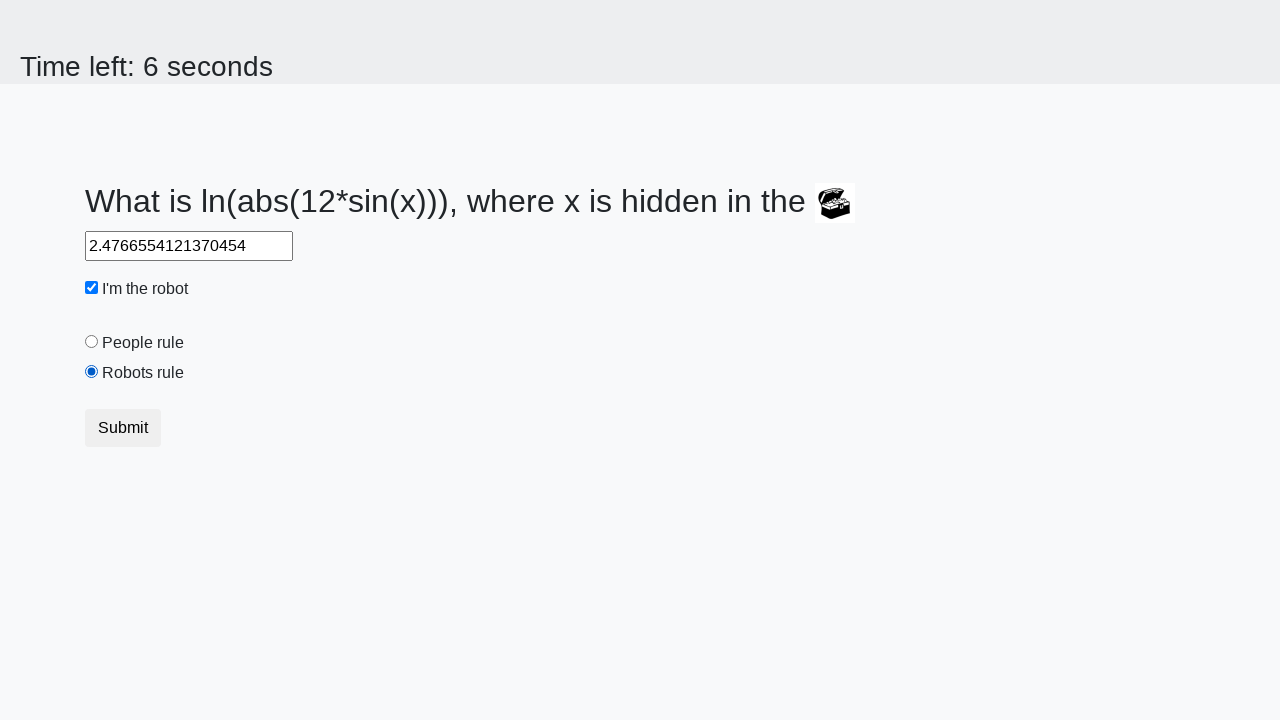

Clicked the submit button to submit the form at (123, 428) on .btn
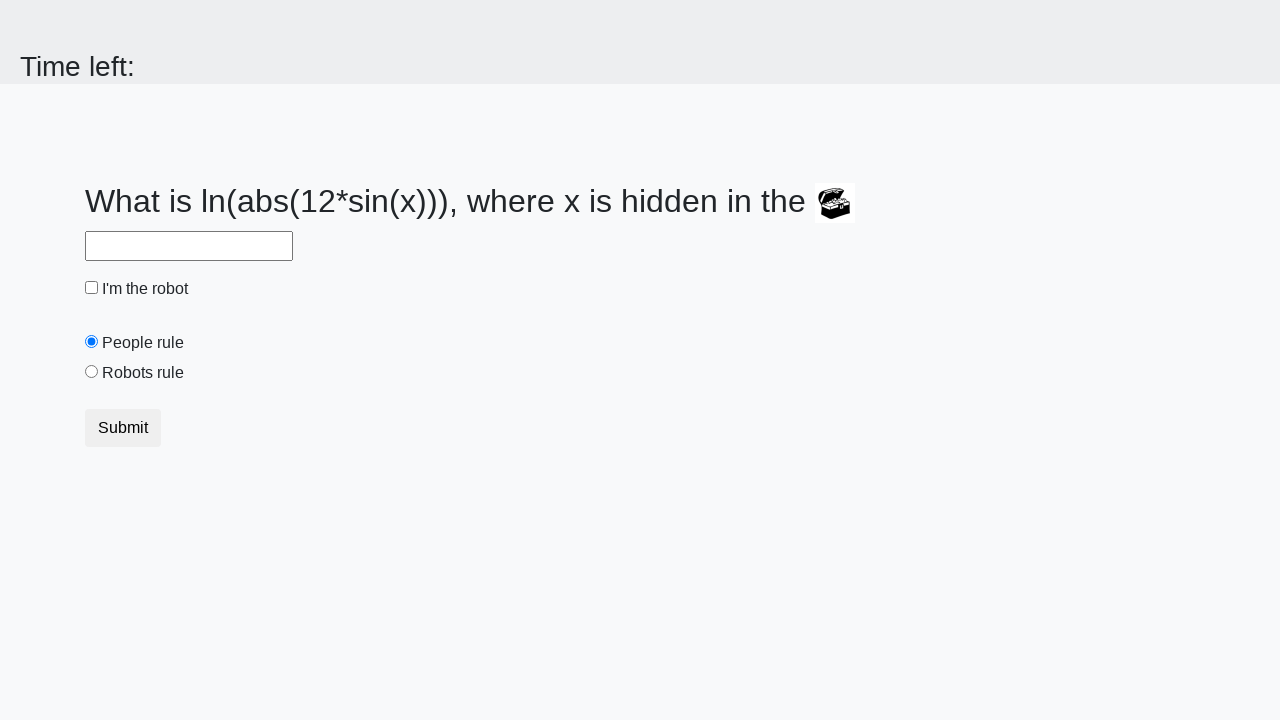

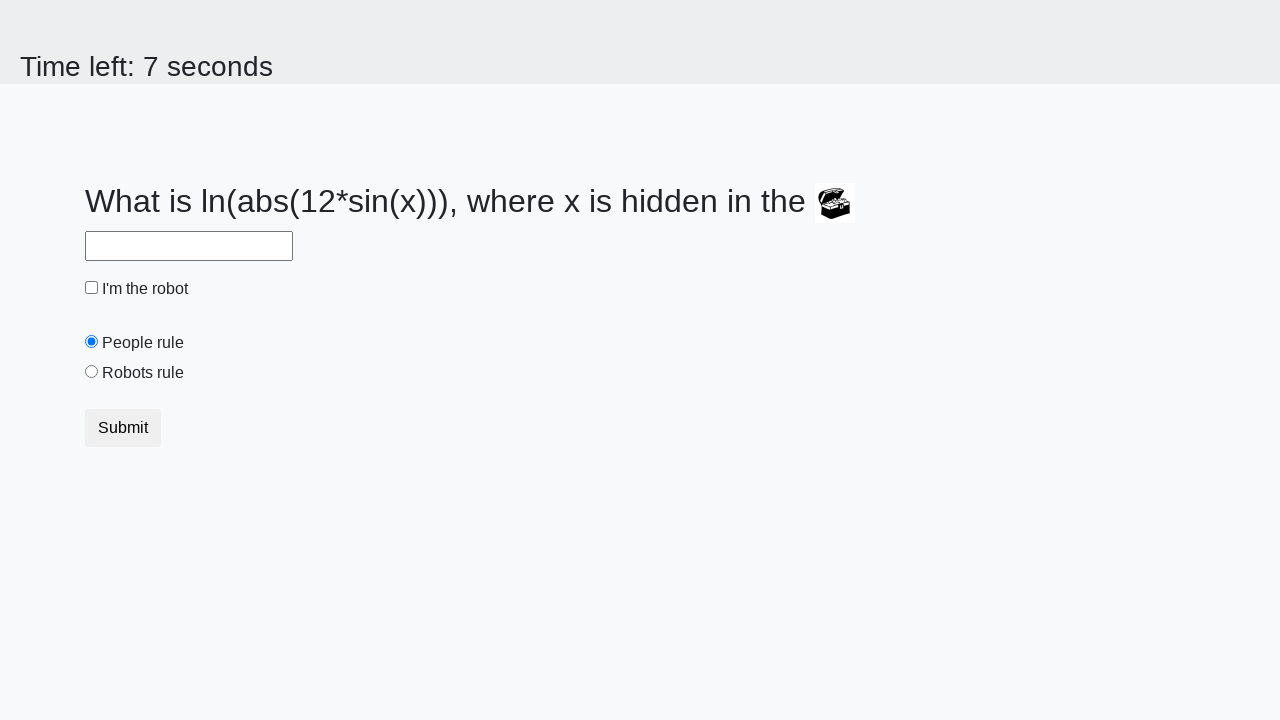